Tests Target.com search functionality by entering a product search term and clicking the search button

Starting URL: https://www.target.com/

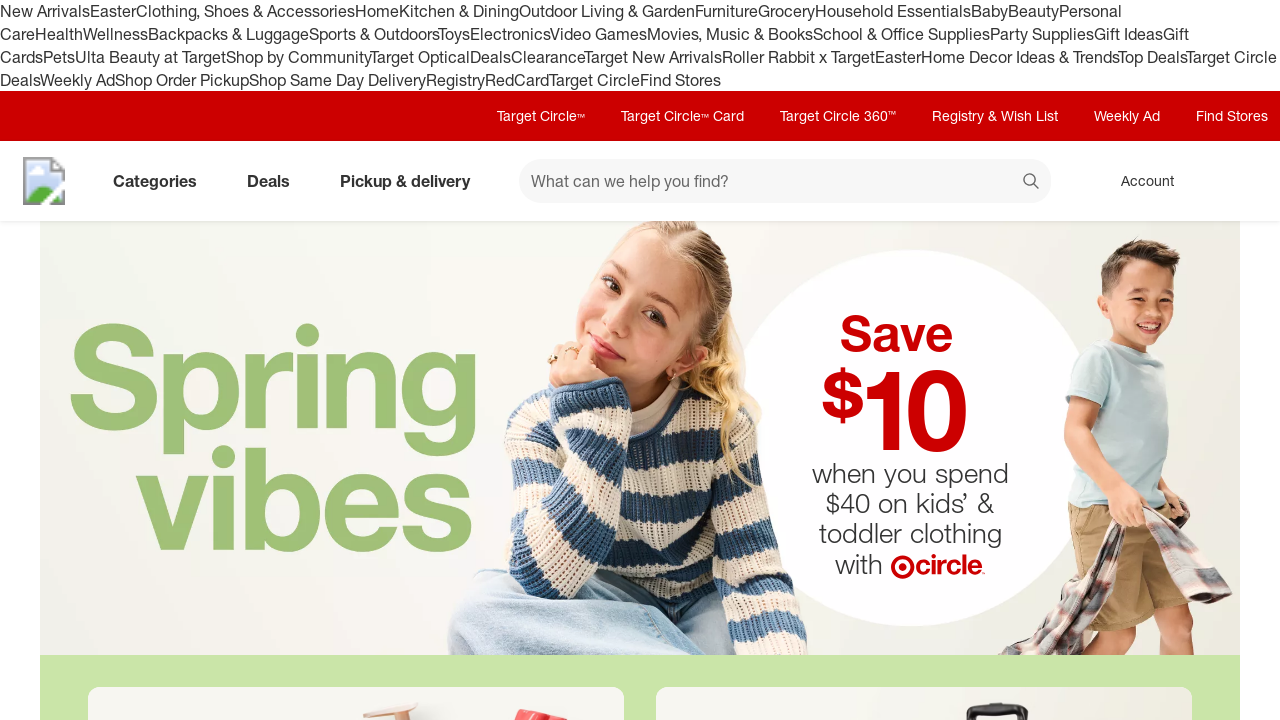

Search input field is ready
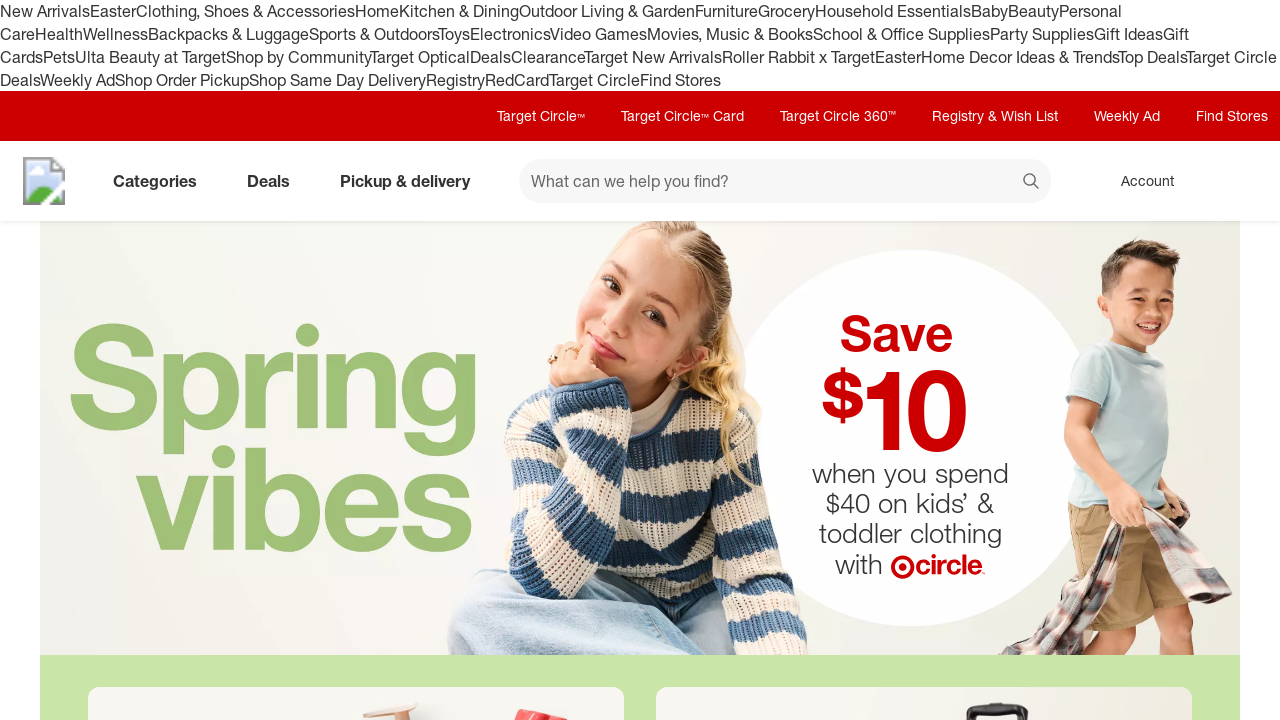

Filled search field with 'wireless headphones' on input#search
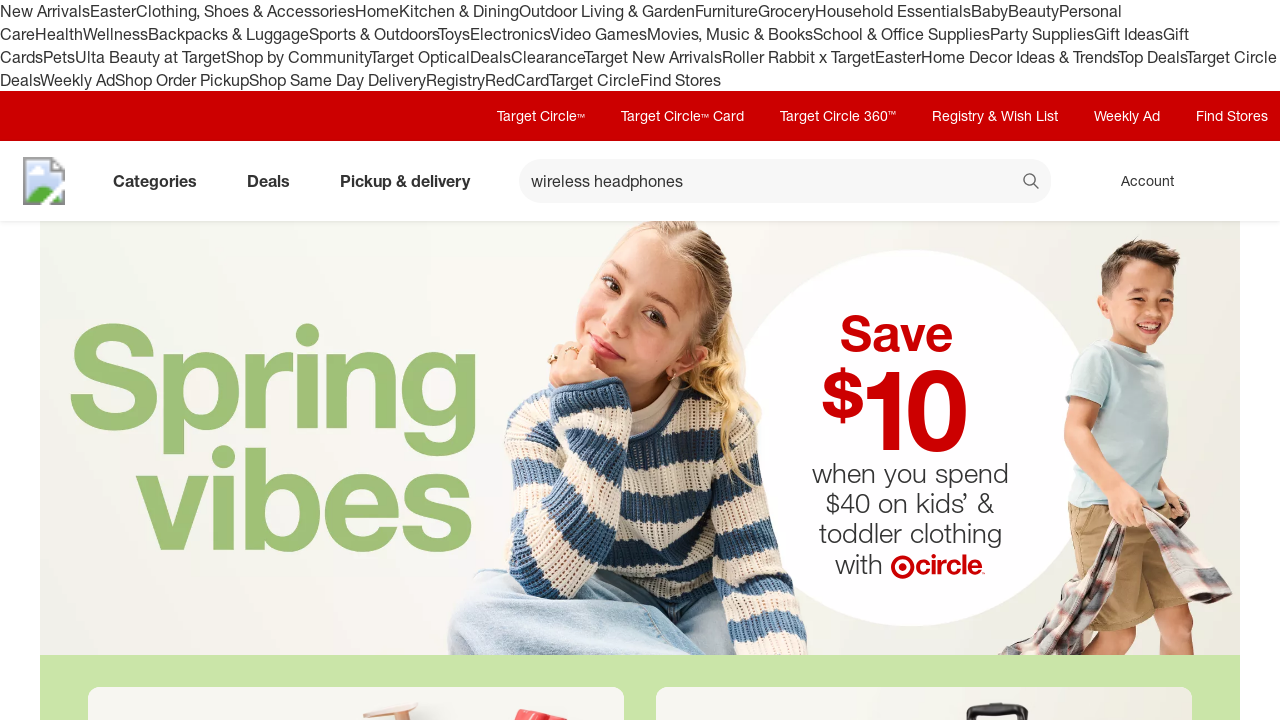

Clicked search button to submit query at (1032, 183) on xpath=//button[@data-test='@web/Search/SearchButton']
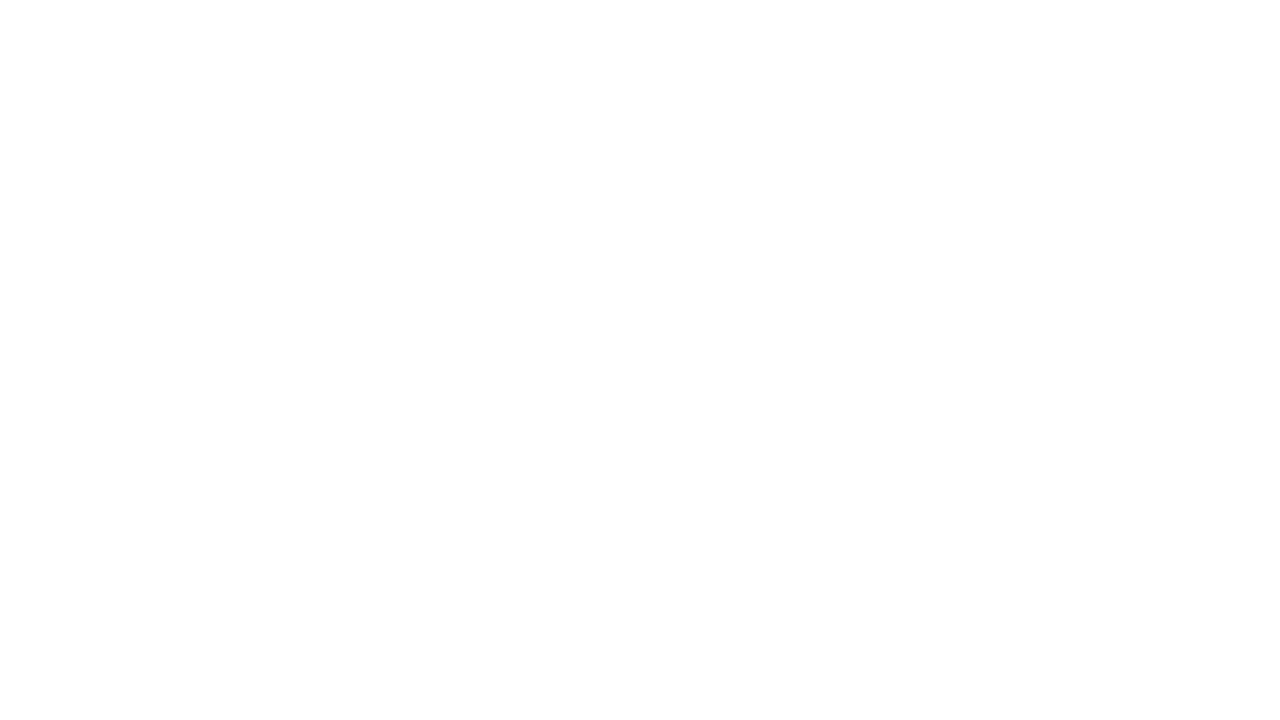

Search results page loaded successfully
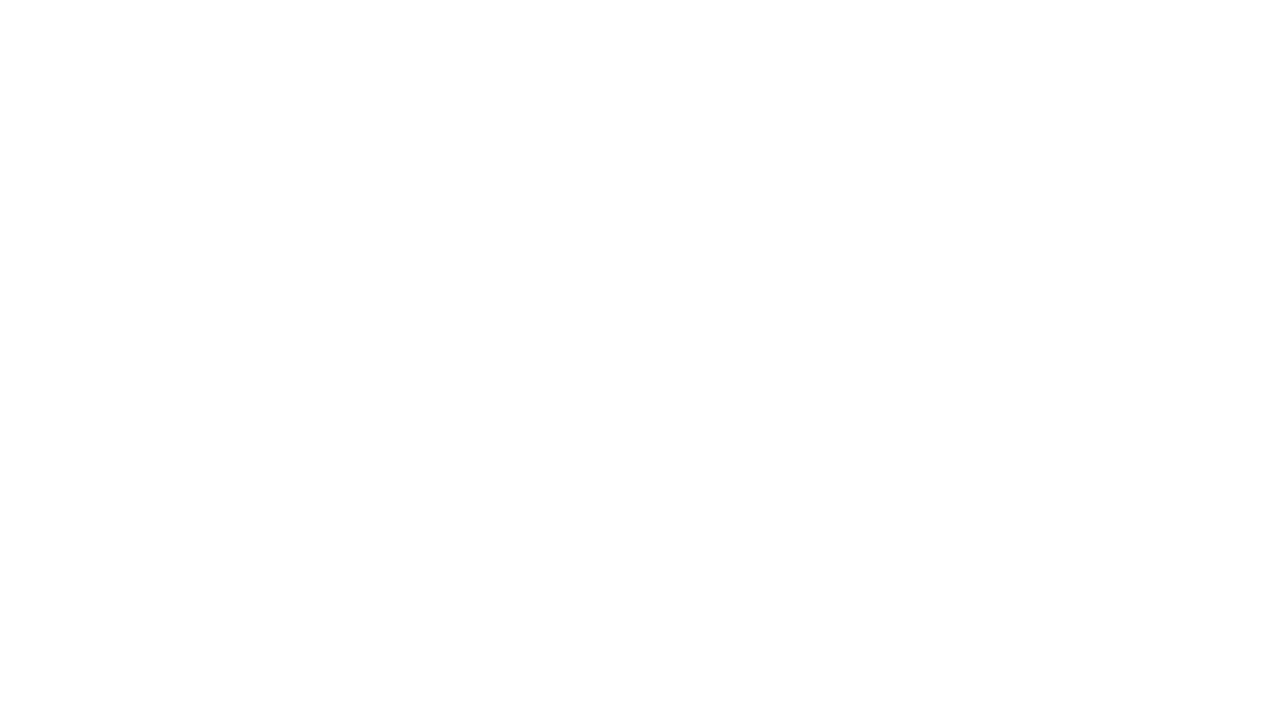

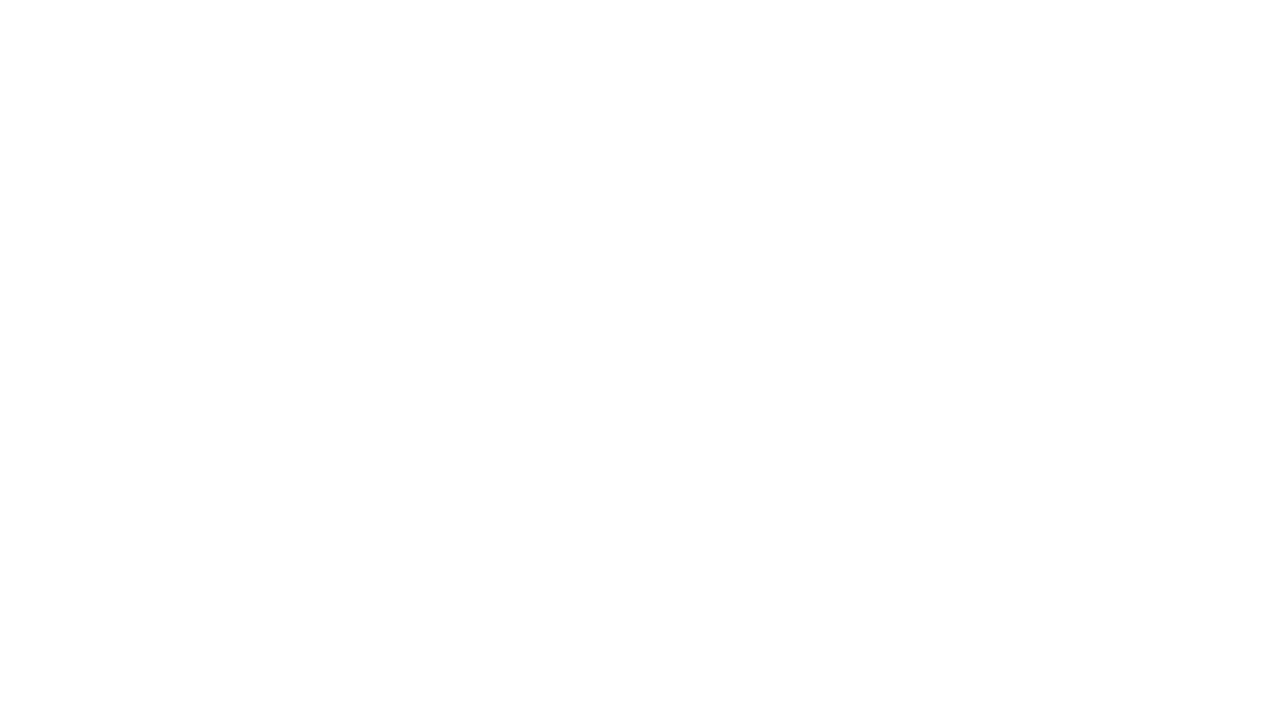